Tests XPath sibling traversal by navigating to a practice page and locating a button element using following-sibling axis to verify the element can be found and its text retrieved.

Starting URL: https://rahulshettyacademy.com/AutomationPractice/

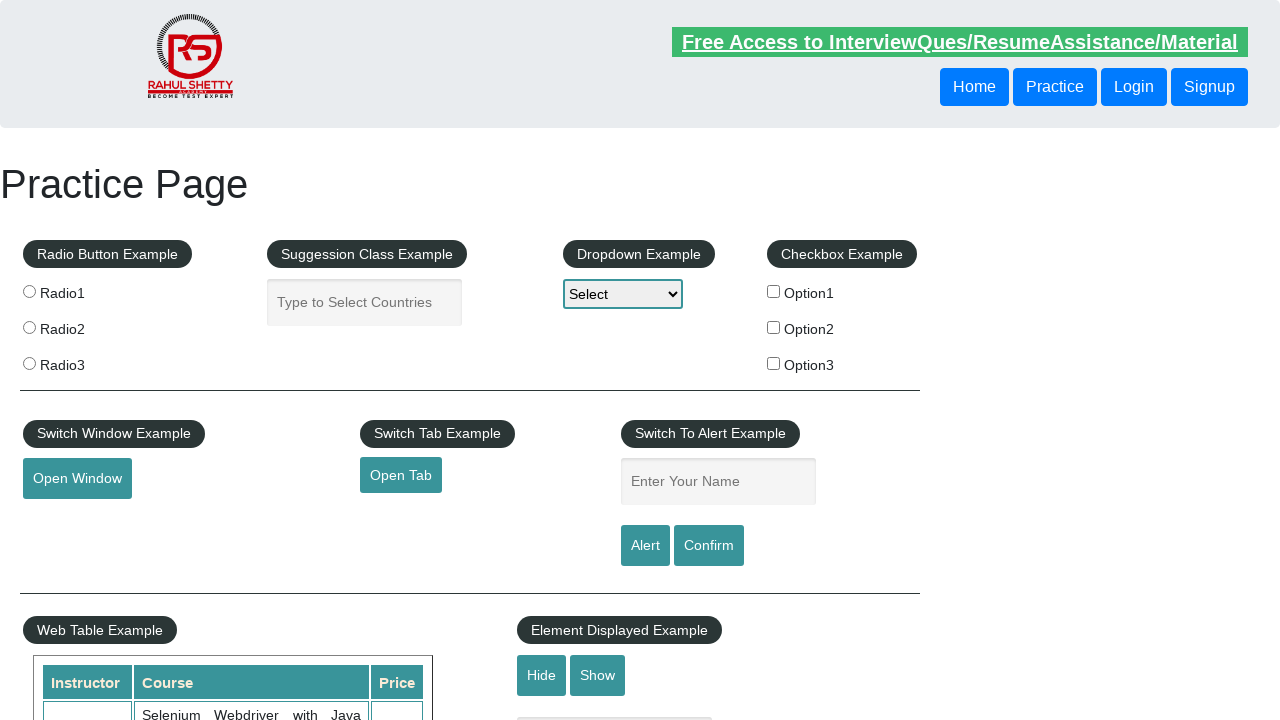

Waited for header buttons to load
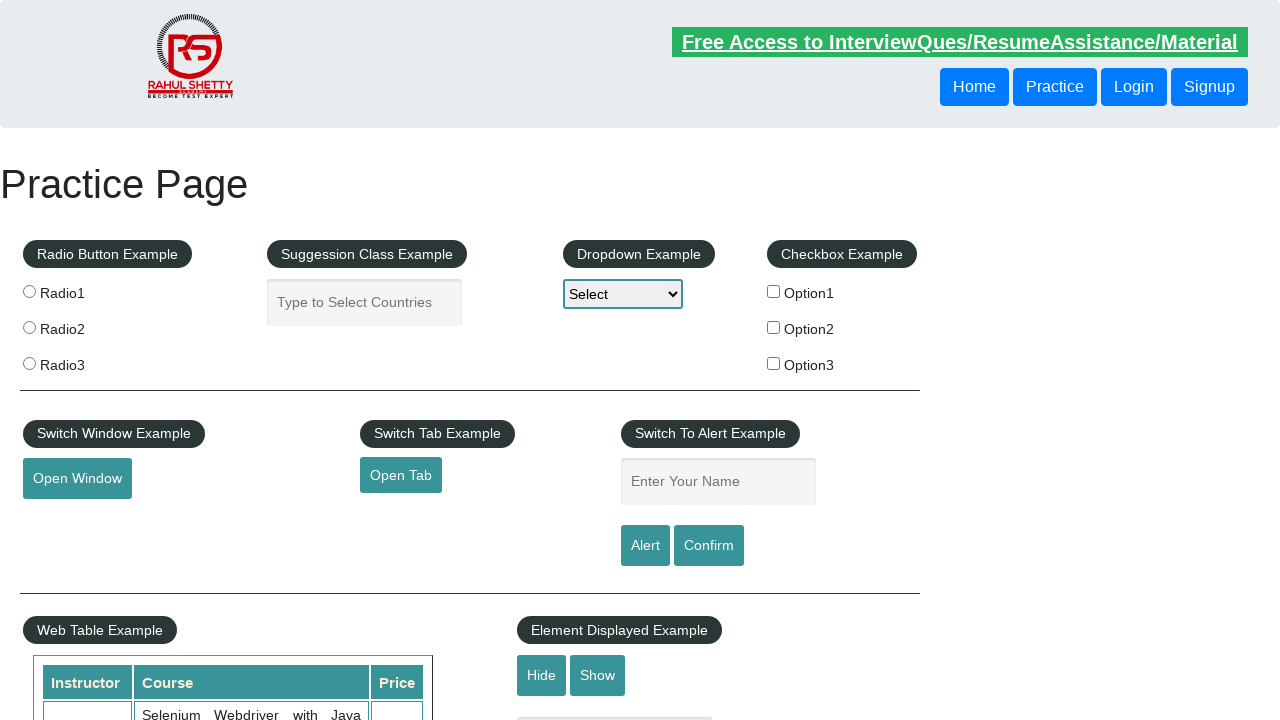

Located sibling button using XPath following-sibling axis
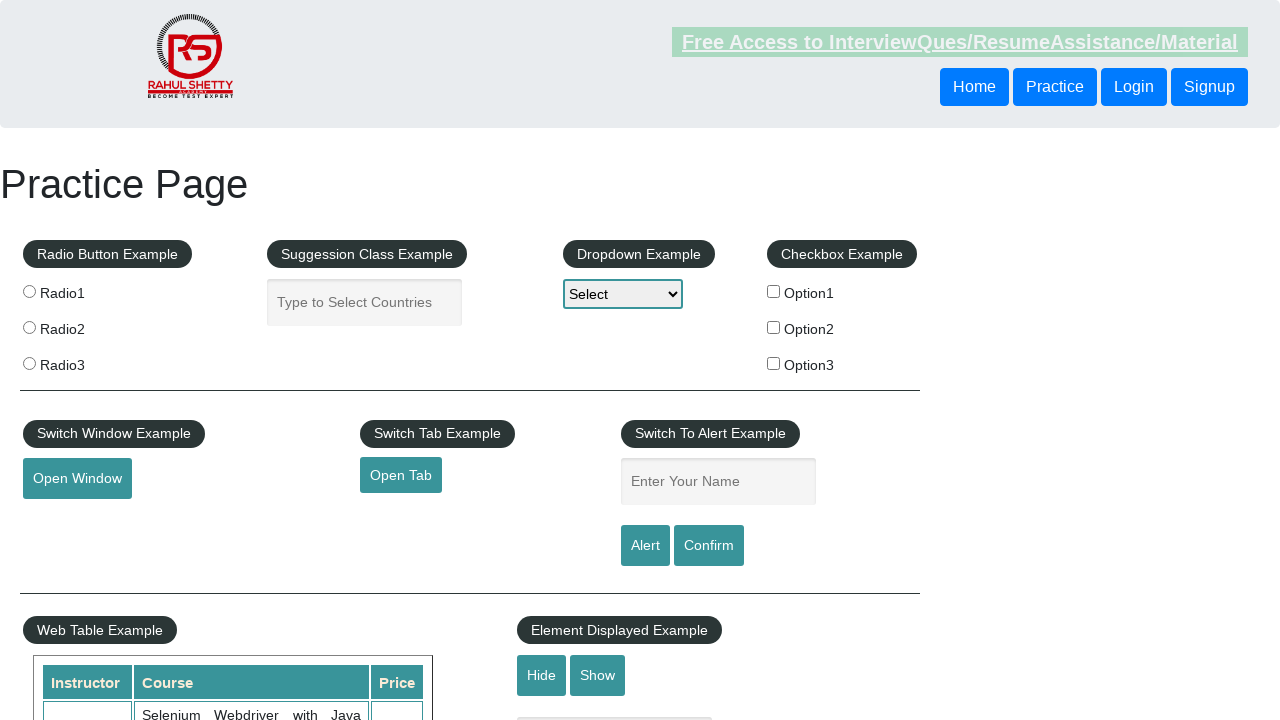

Waited for sibling button to become visible
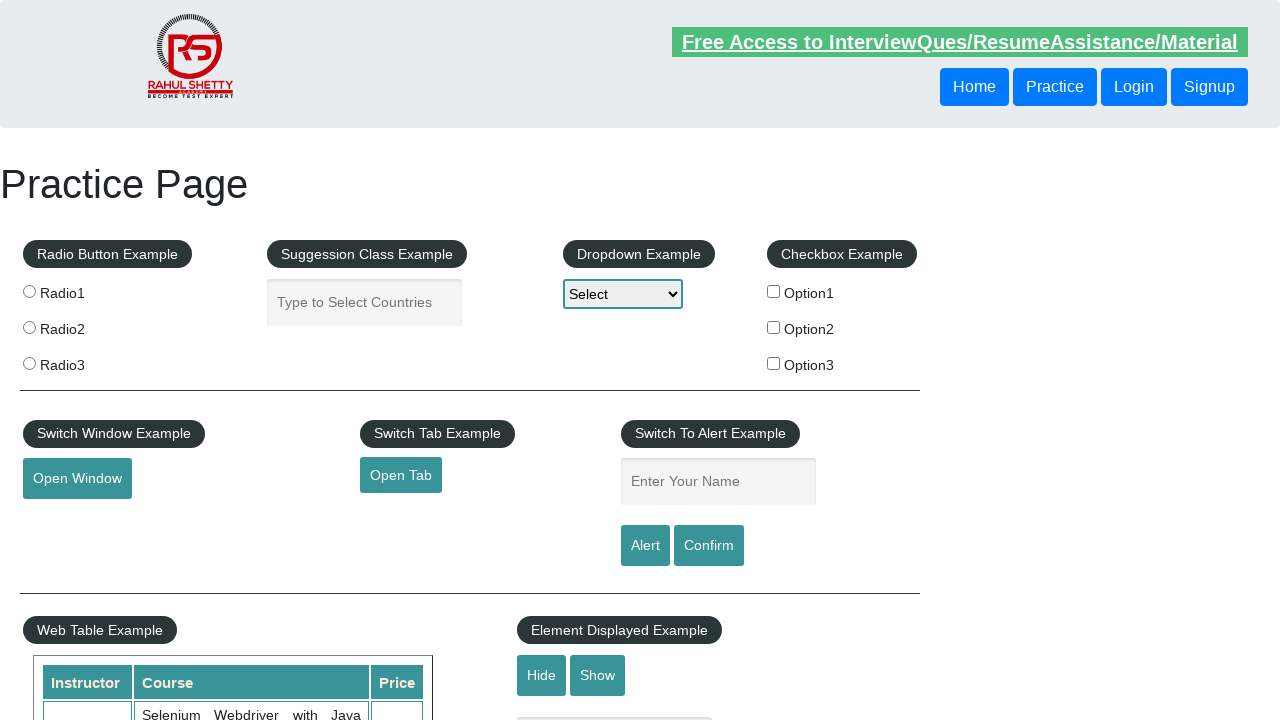

Retrieved sibling button text content: 'Login'
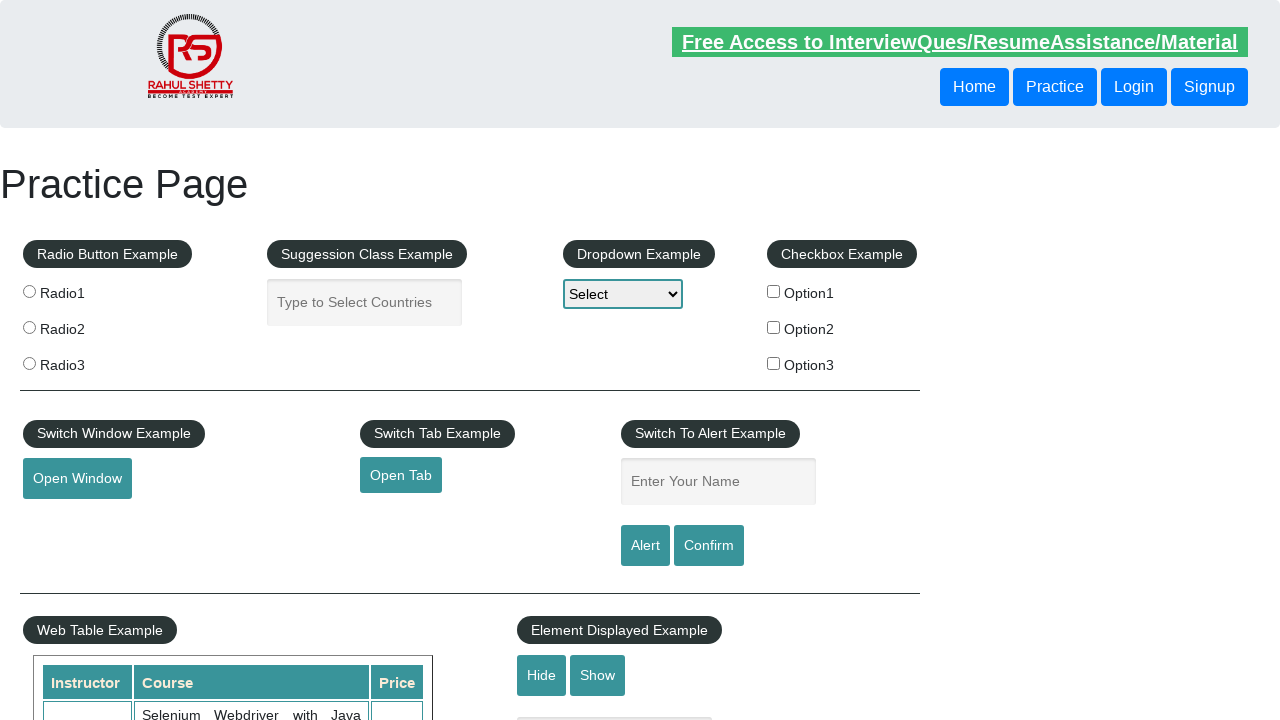

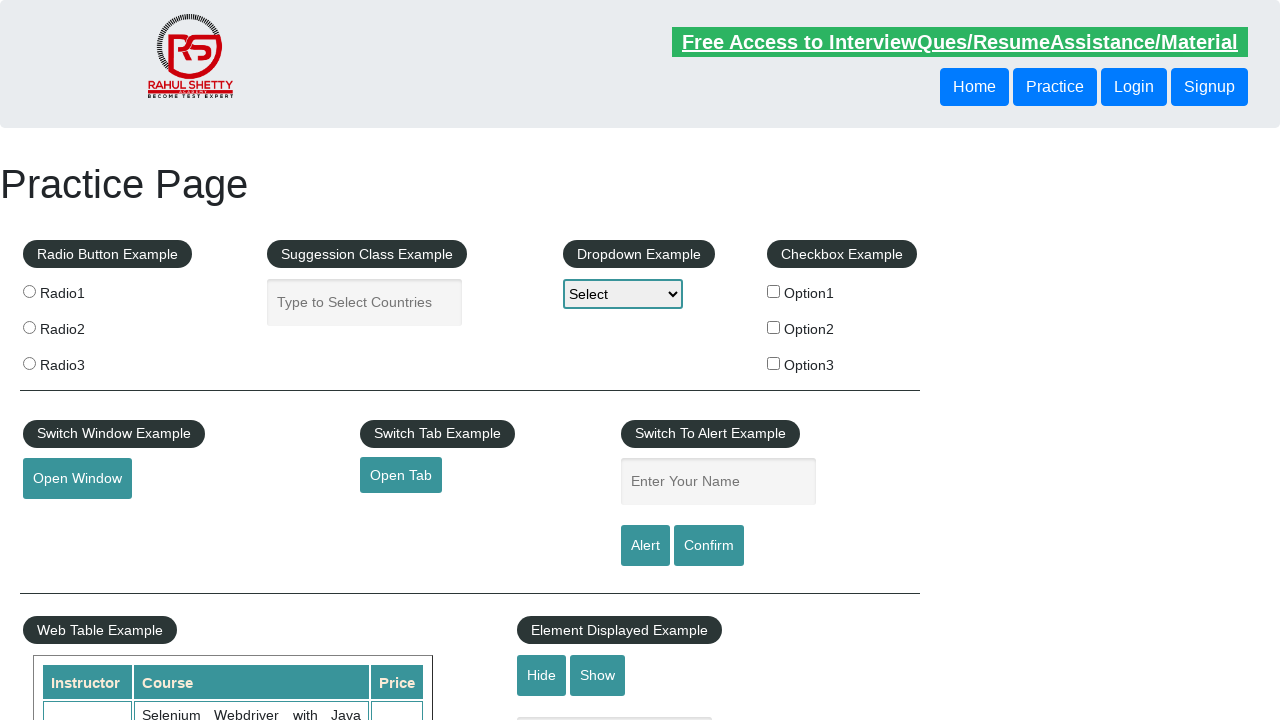